Tests registration form validation by entering various invalid phone numbers (too short, too long, wrong prefix) and verifying the phone number error messages

Starting URL: https://alada.vn/tai-khoan/dang-ky.html

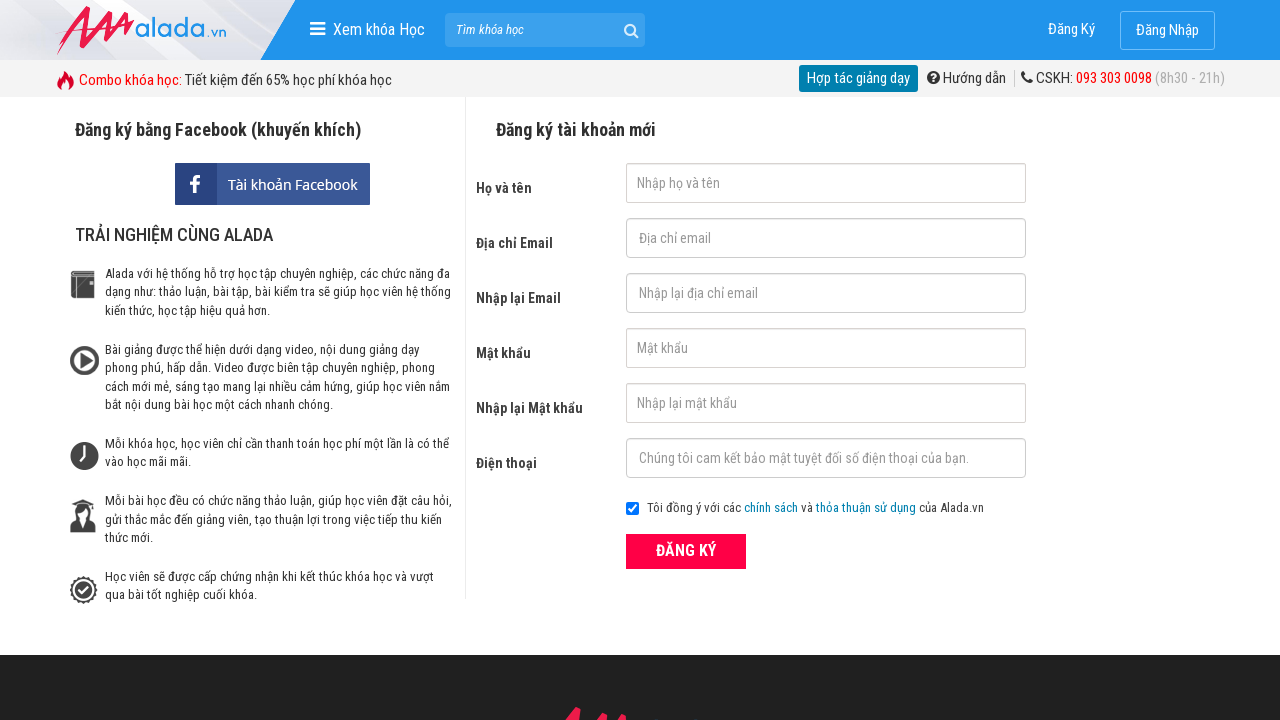

Cleared first name field on input#txtFirstname
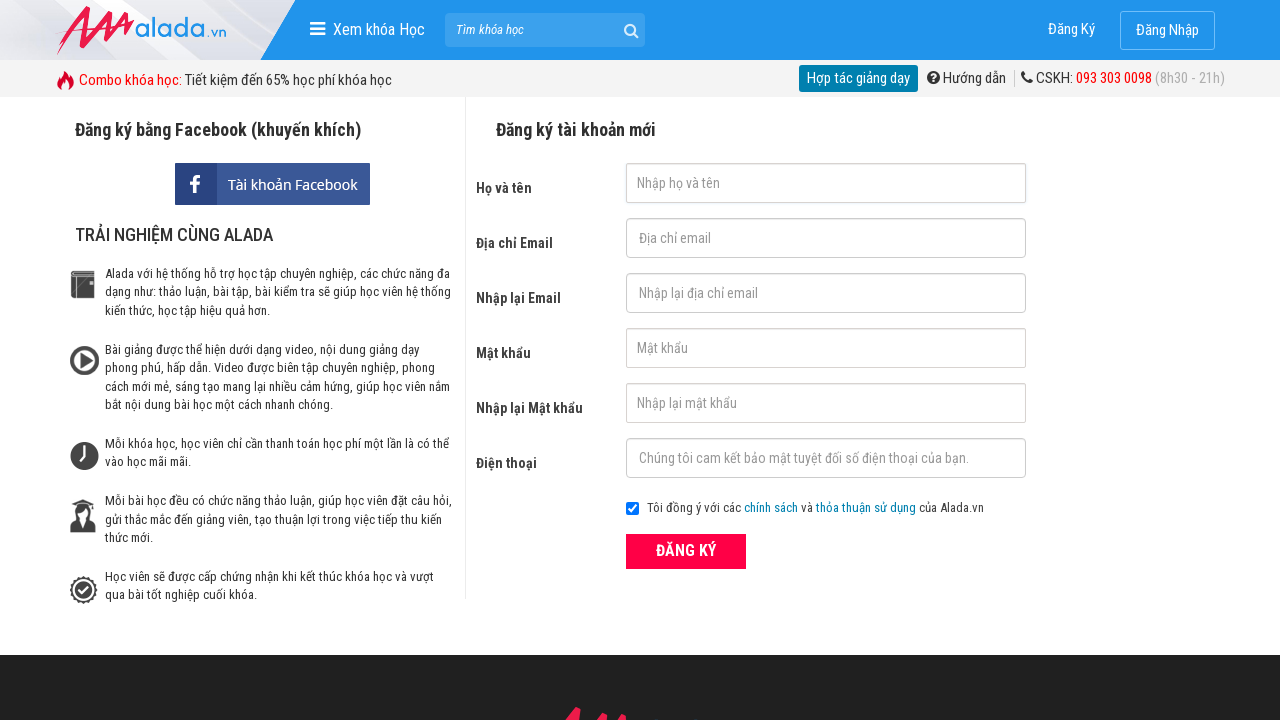

Cleared email field on input#txtEmail
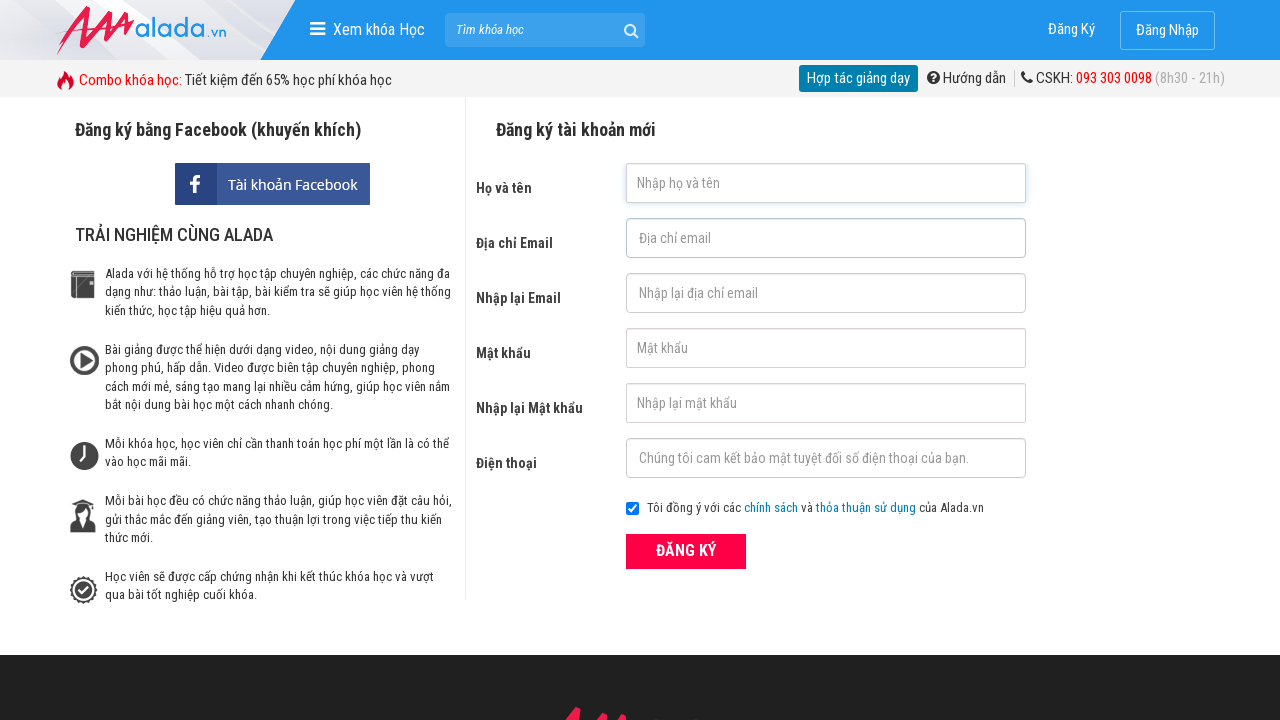

Cleared confirm email field on input#txtCEmail
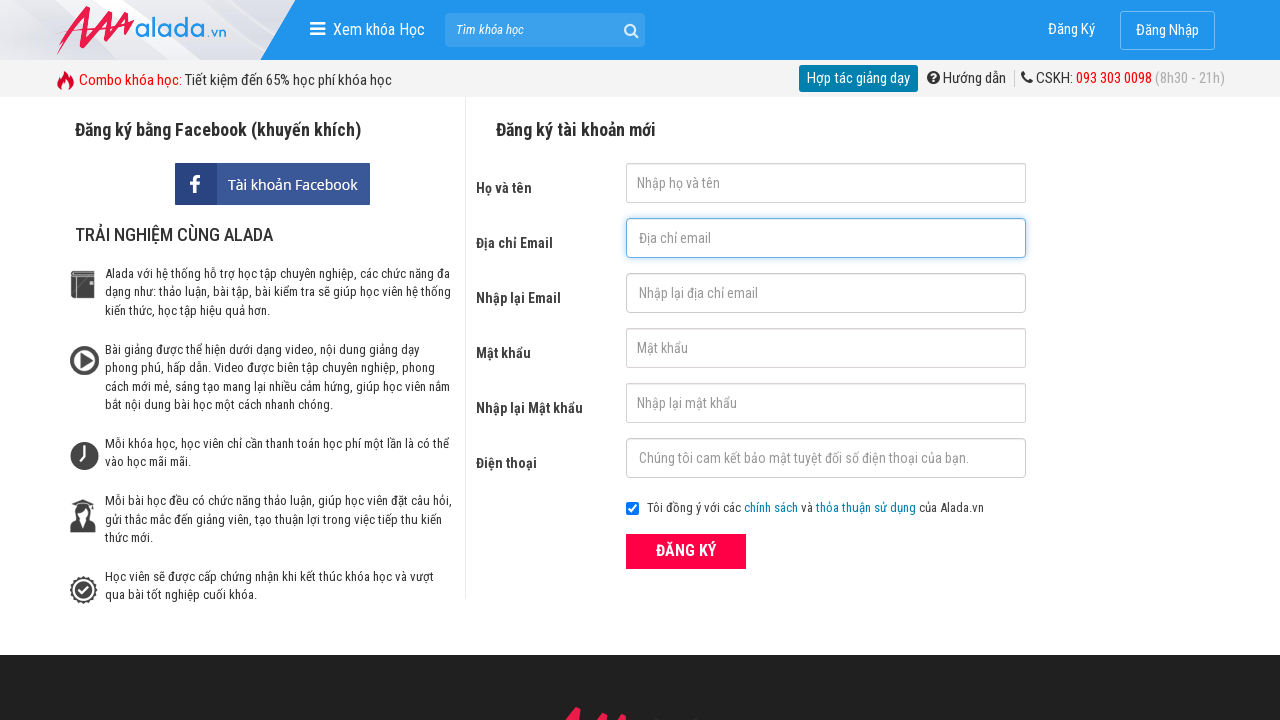

Cleared password field on input#txtPassword
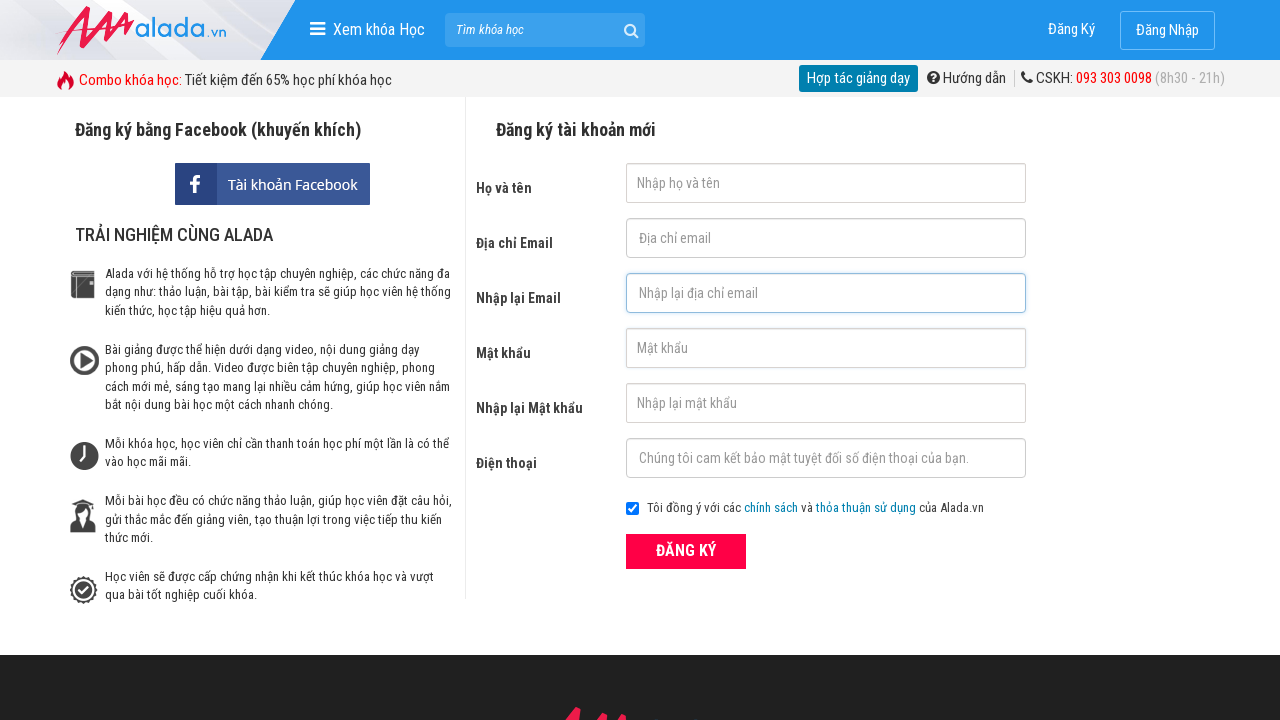

Cleared confirm password field on input#txtCPassword
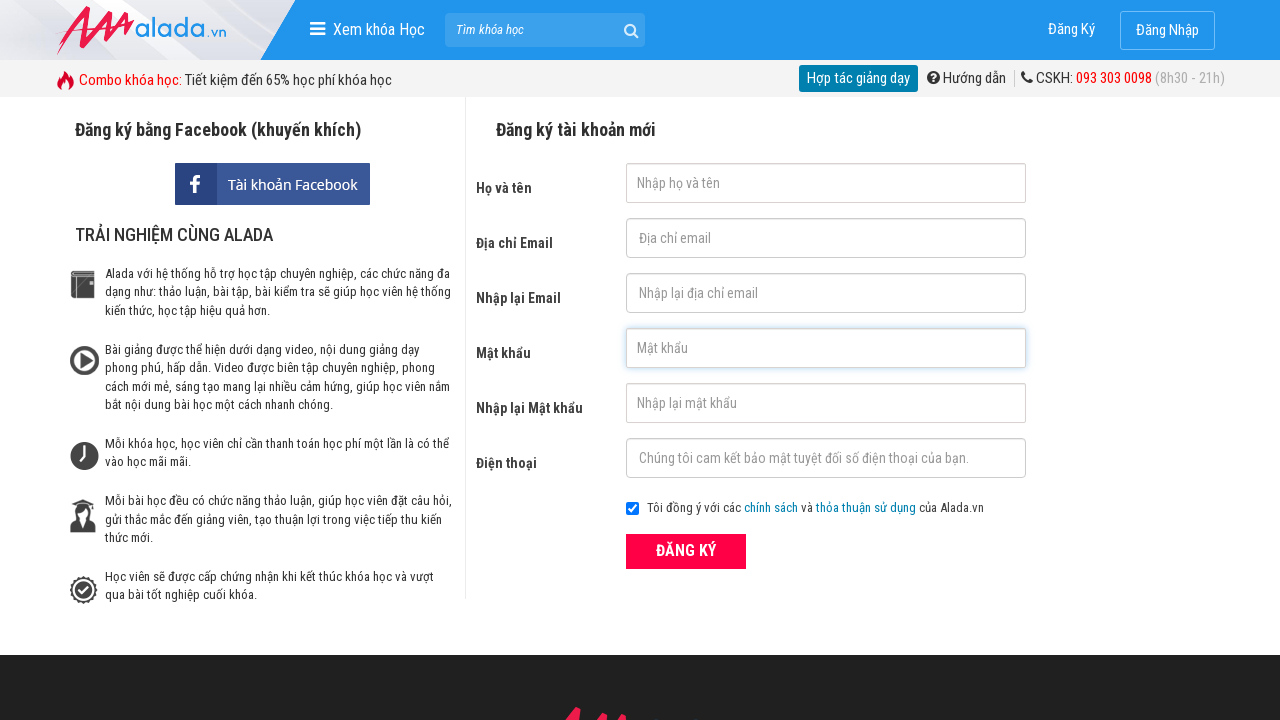

Cleared phone field on input#txtPhone
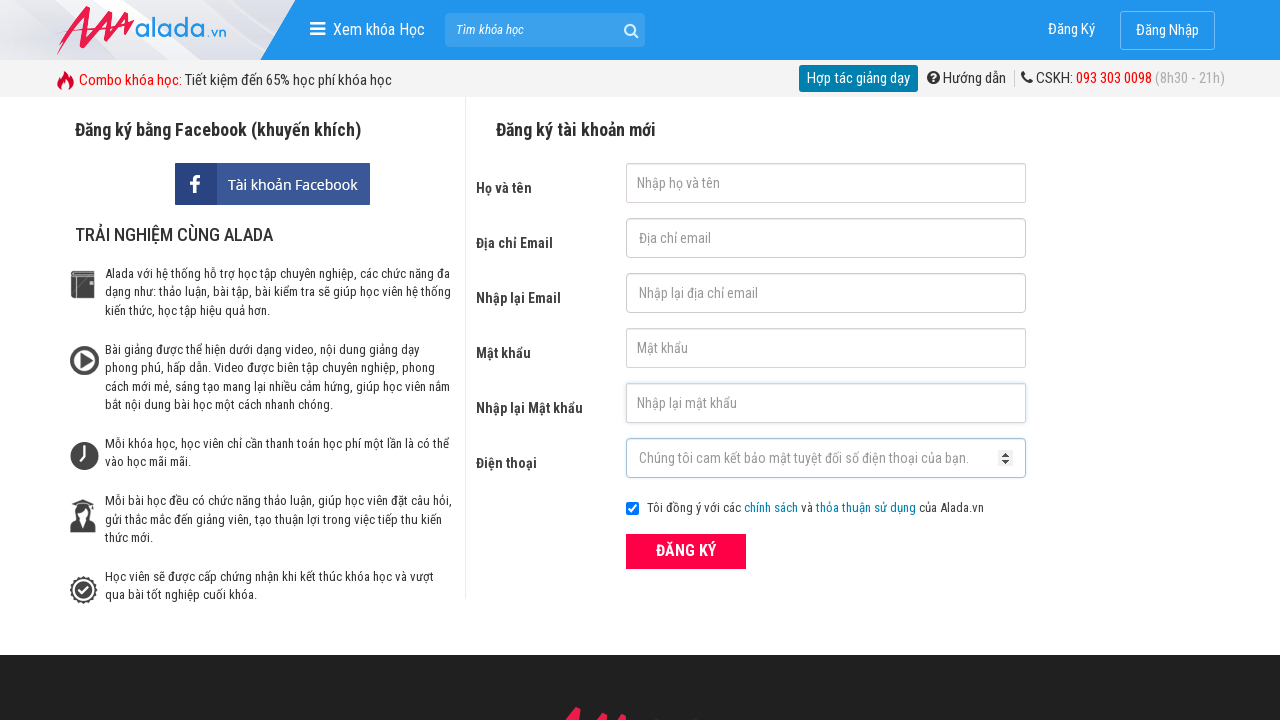

Filled first name with 'Vo Hoang Nam' on input#txtFirstname
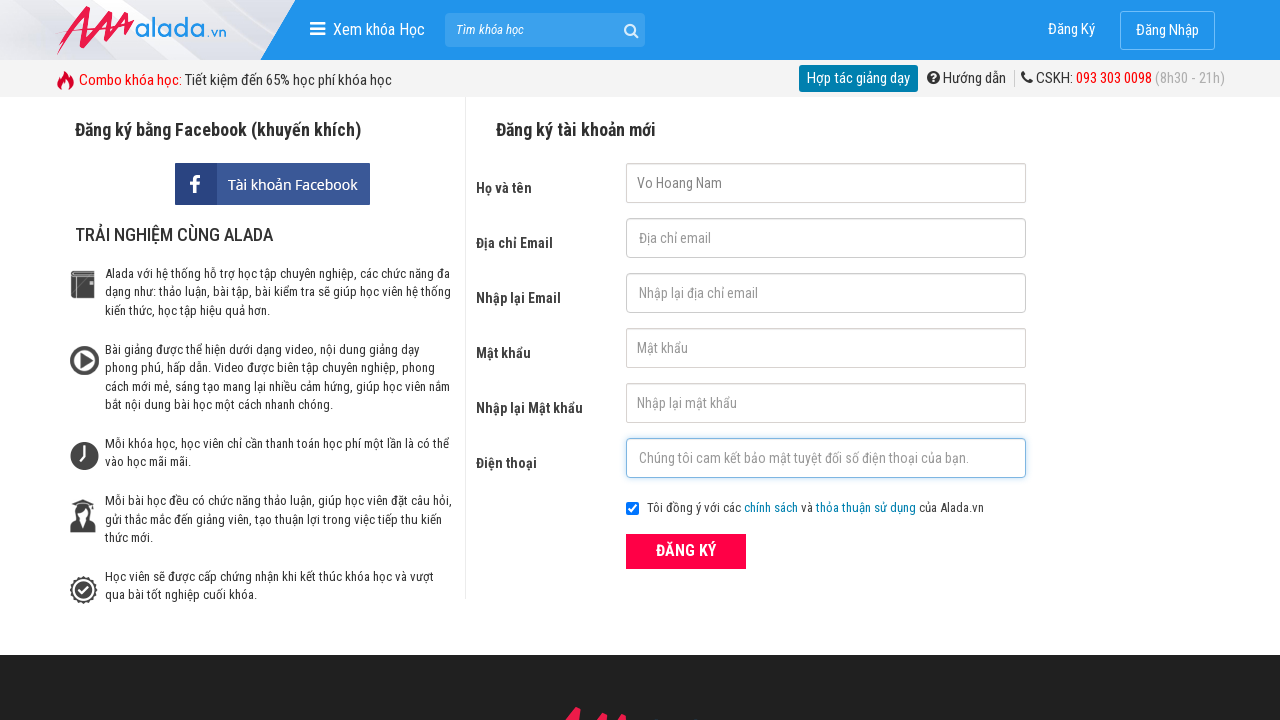

Filled email with 'nam@gmail.com' on input#txtEmail
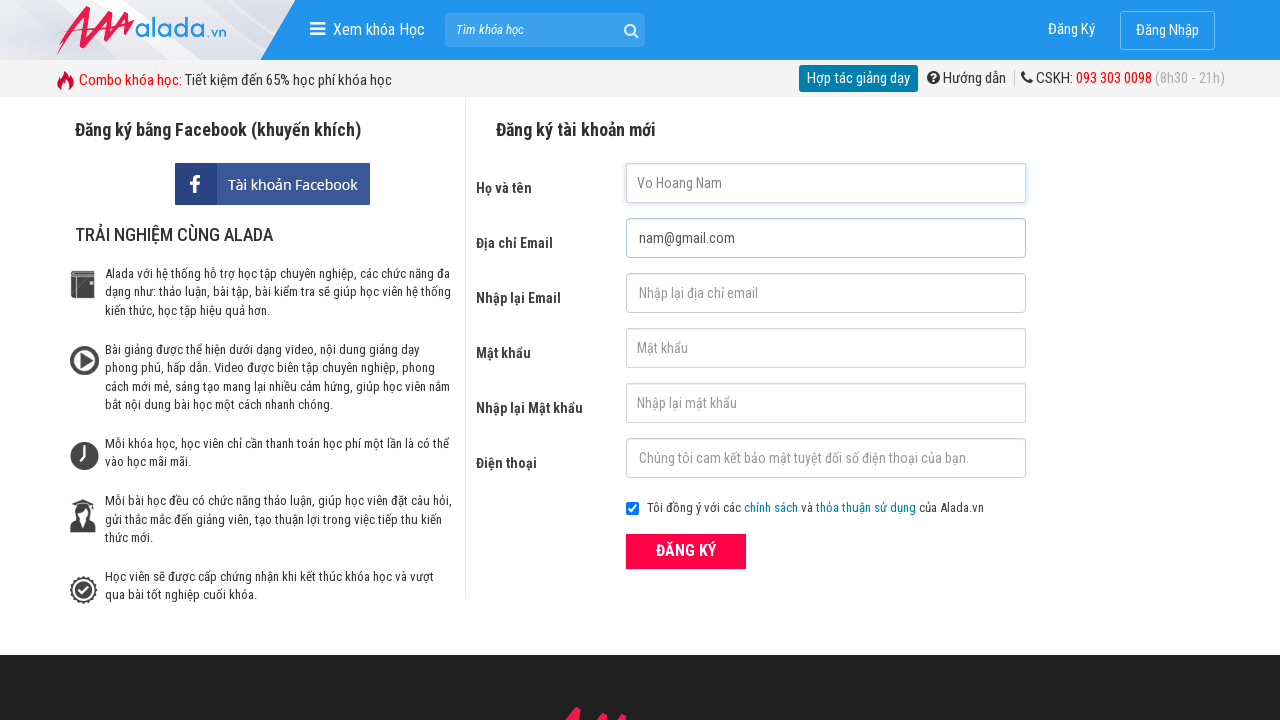

Filled confirm email with 'nam@gmail.com' on input#txtCEmail
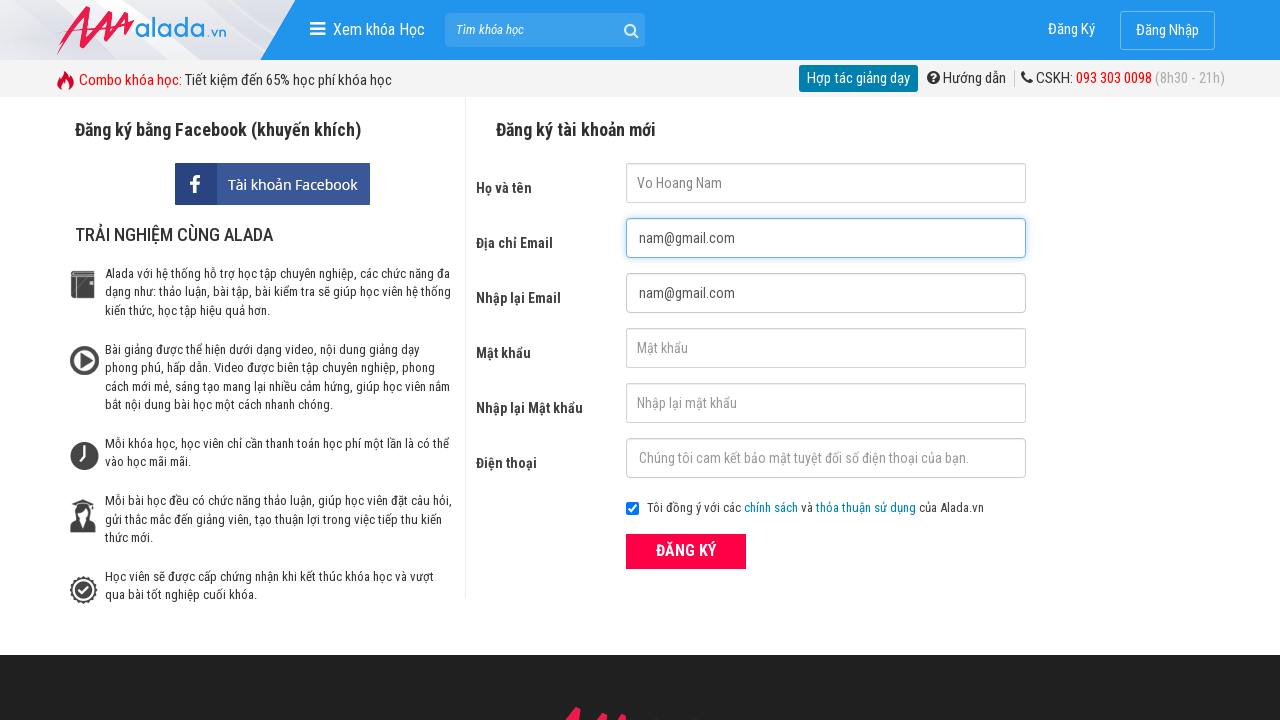

Filled password with 'Abc@123' on input#txtPassword
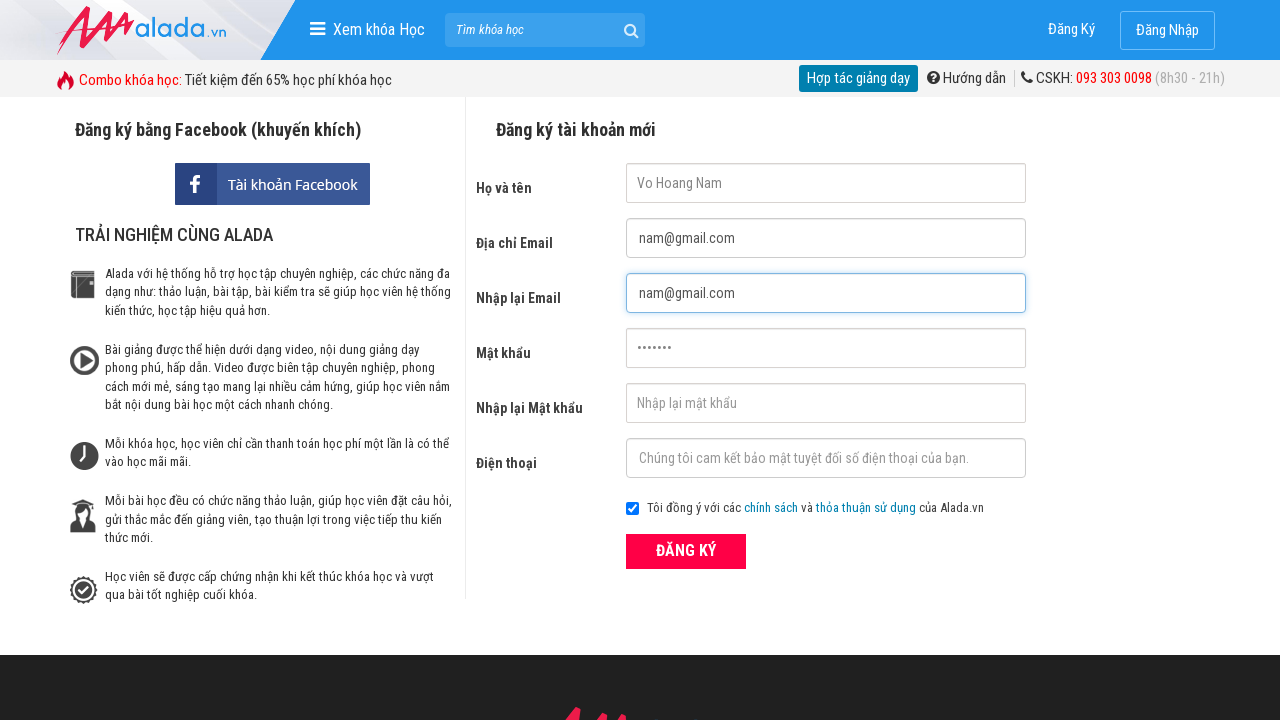

Filled confirm password with 'Abc@123' on input#txtCPassword
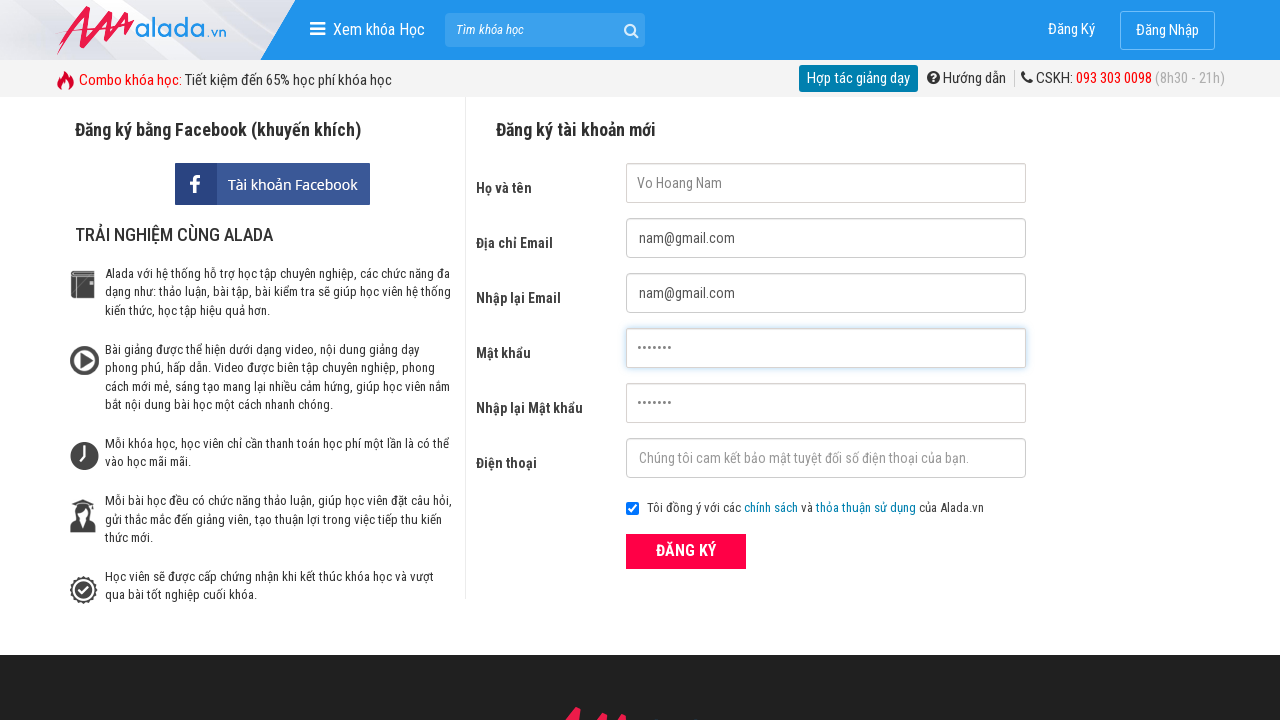

Filled phone with 9 digits '098765432' (too short) on input#txtPhone
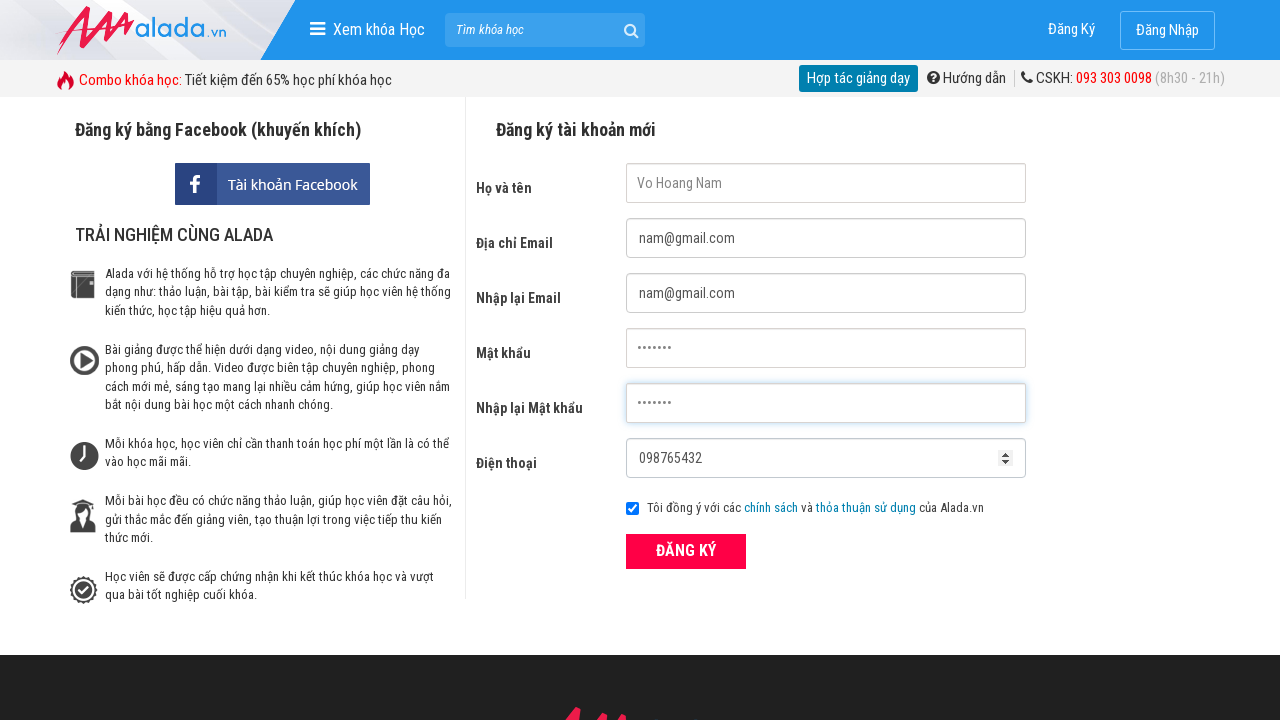

Clicked submit button to validate too short phone number at (686, 551) on button[type='submit']
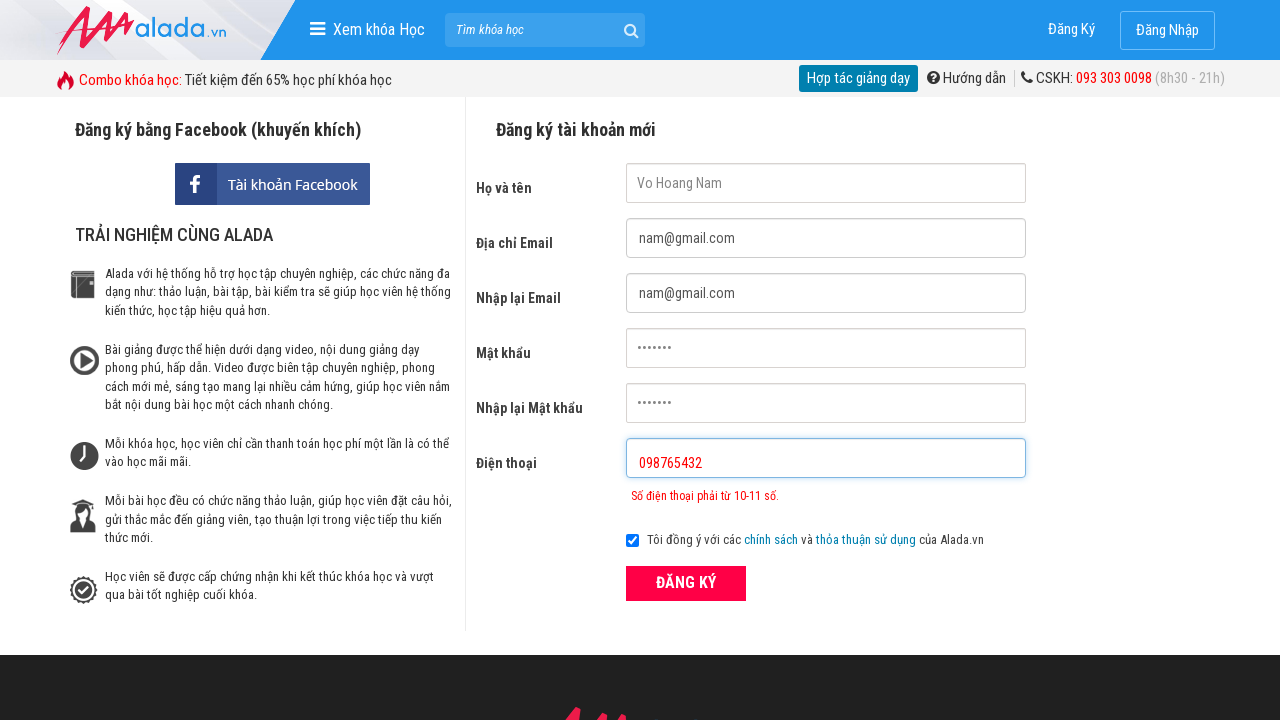

Phone error message appeared for too short phone number
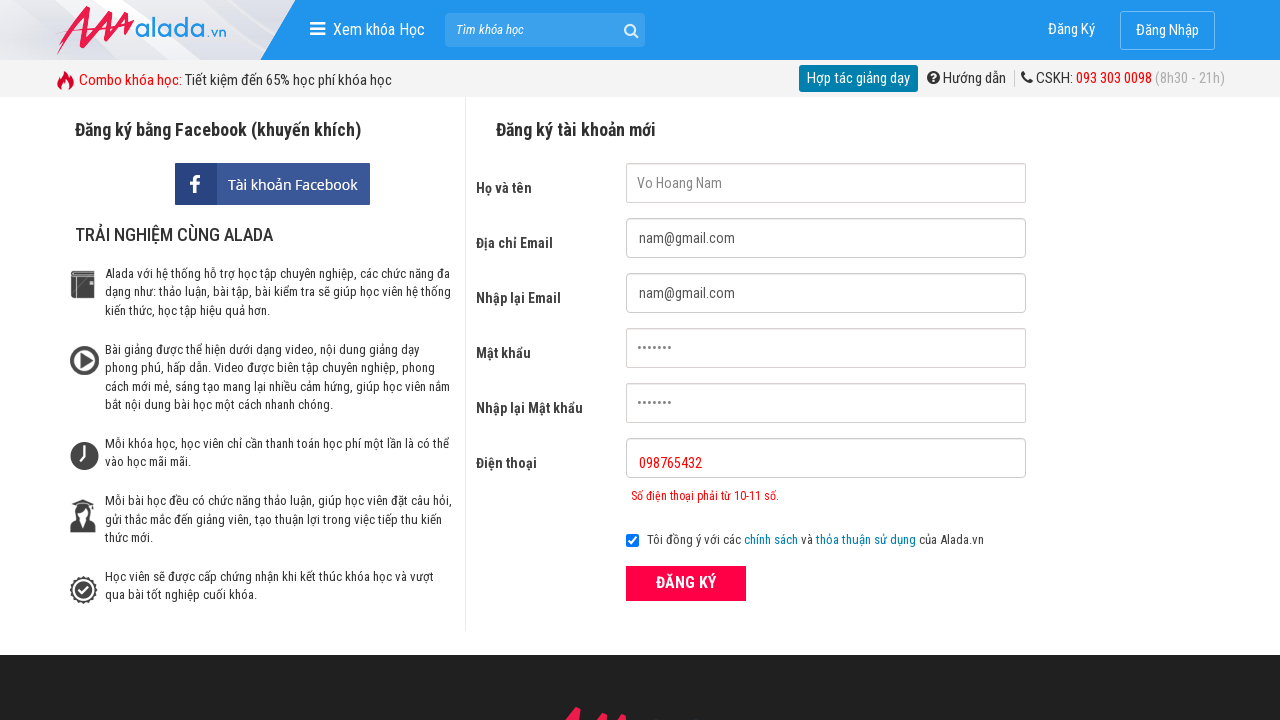

Cleared phone field on input#txtPhone
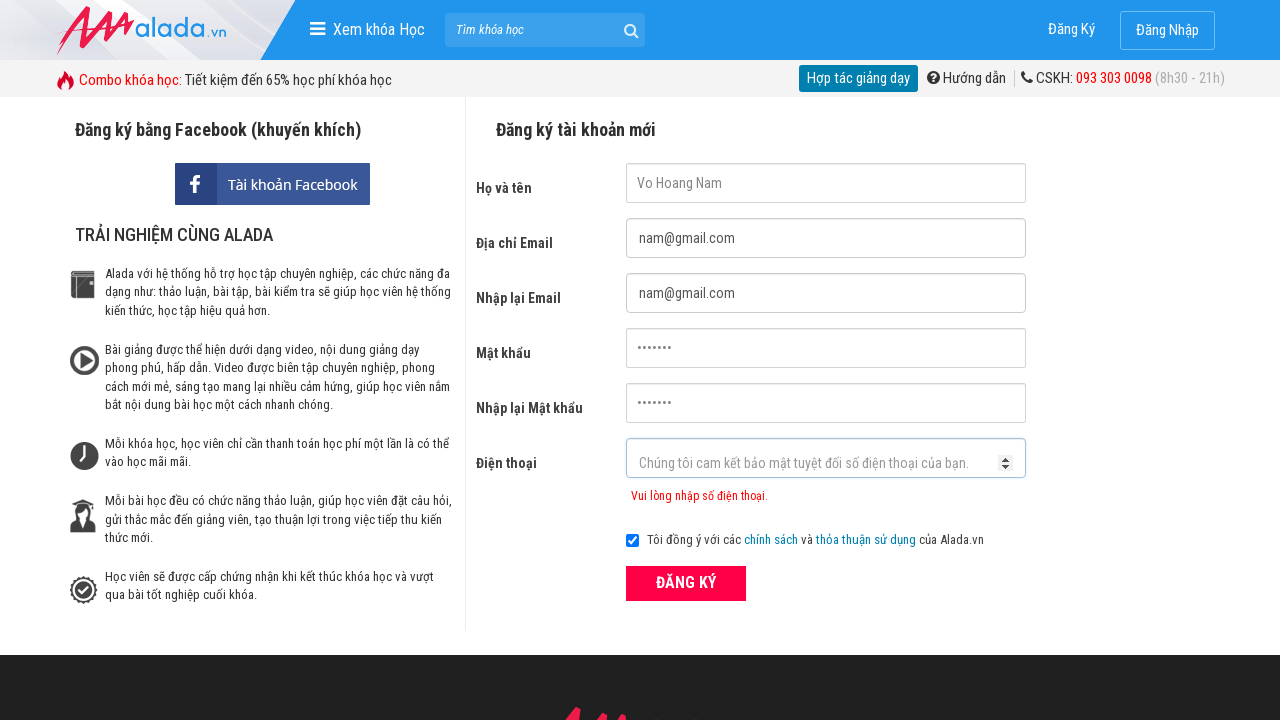

Filled phone with 12 digits '098765432100' (too long) on input#txtPhone
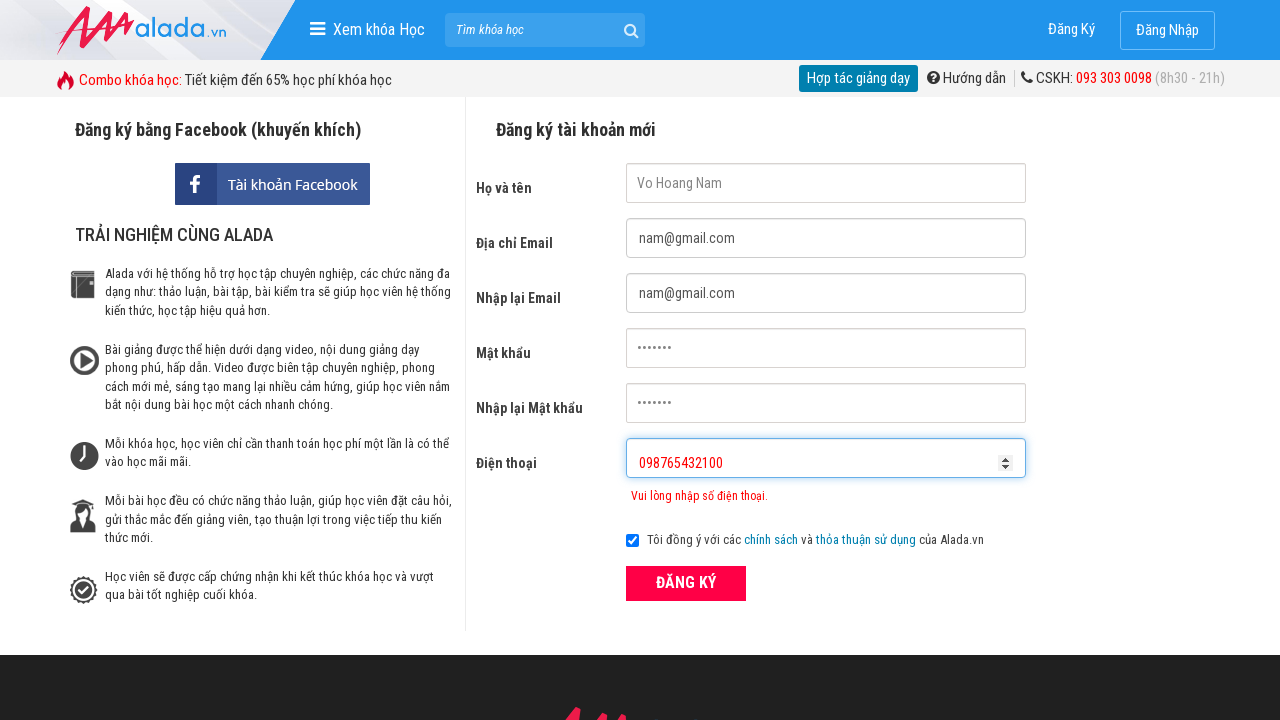

Clicked submit button to validate too long phone number at (686, 583) on button[type='submit']
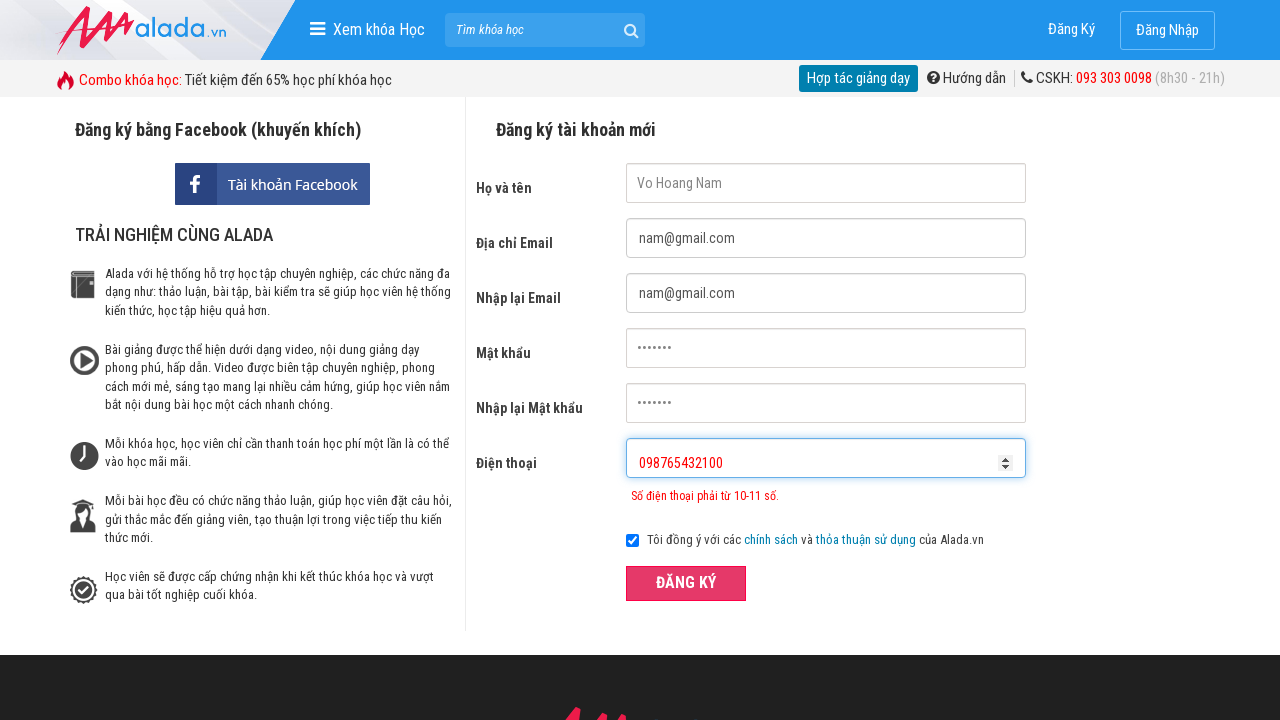

Phone error message appeared for too long phone number
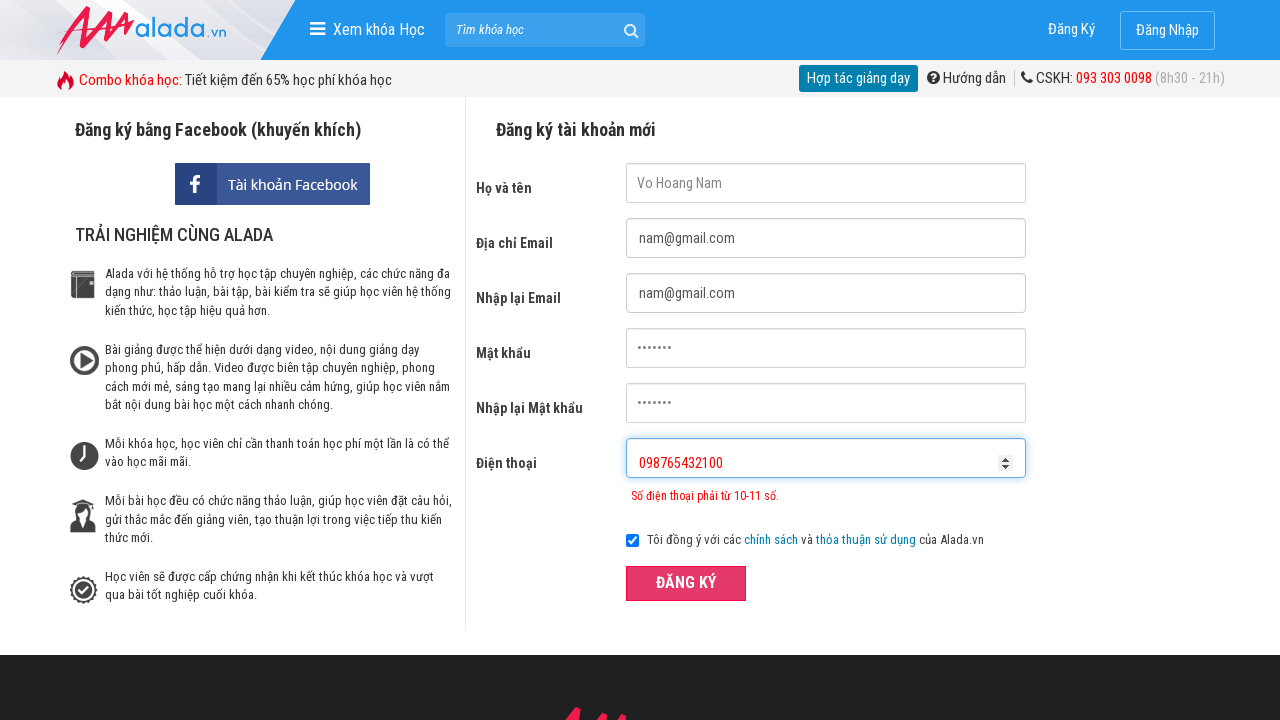

Cleared phone field on input#txtPhone
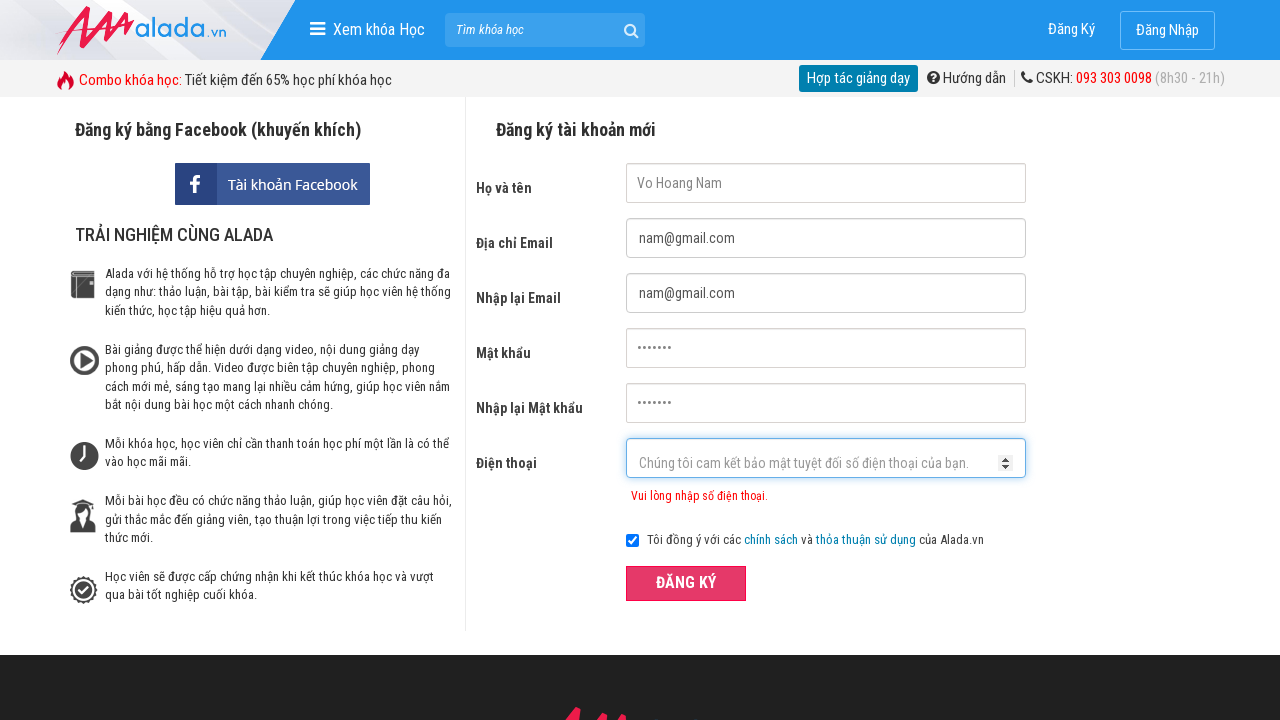

Filled phone with invalid prefix '1987654321' on input#txtPhone
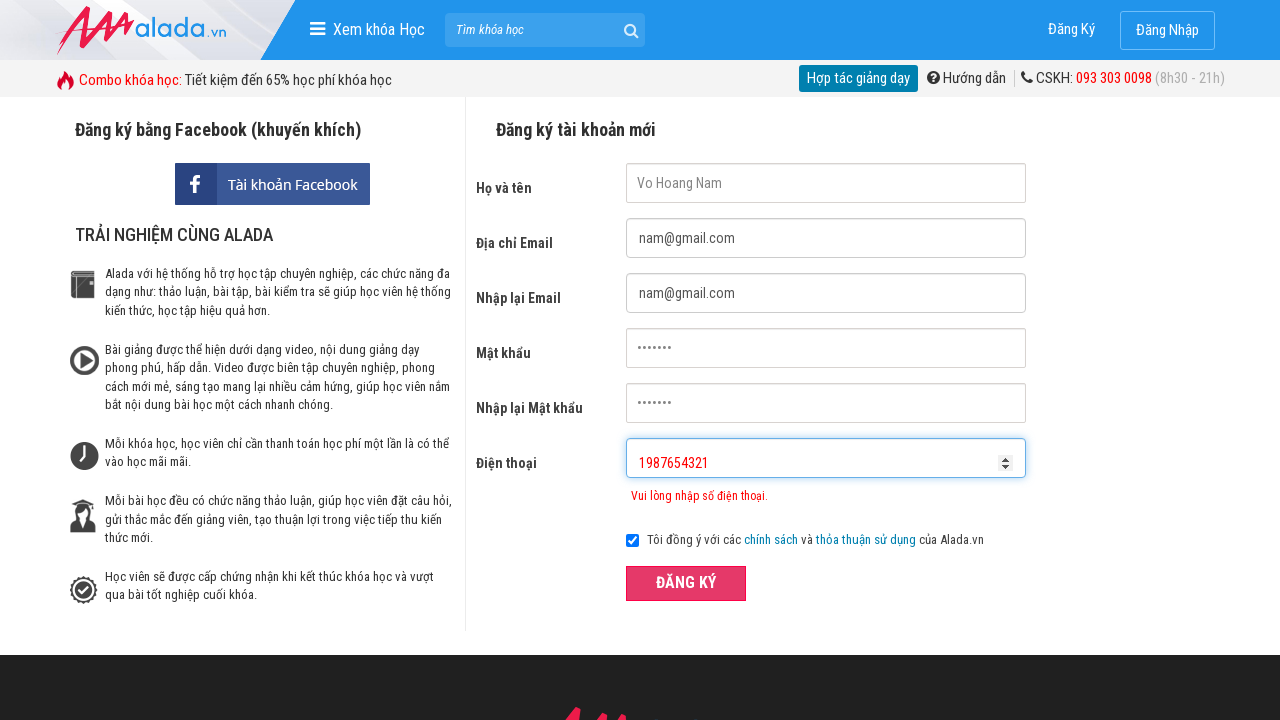

Clicked submit button to validate invalid prefix phone number at (686, 583) on button[type='submit']
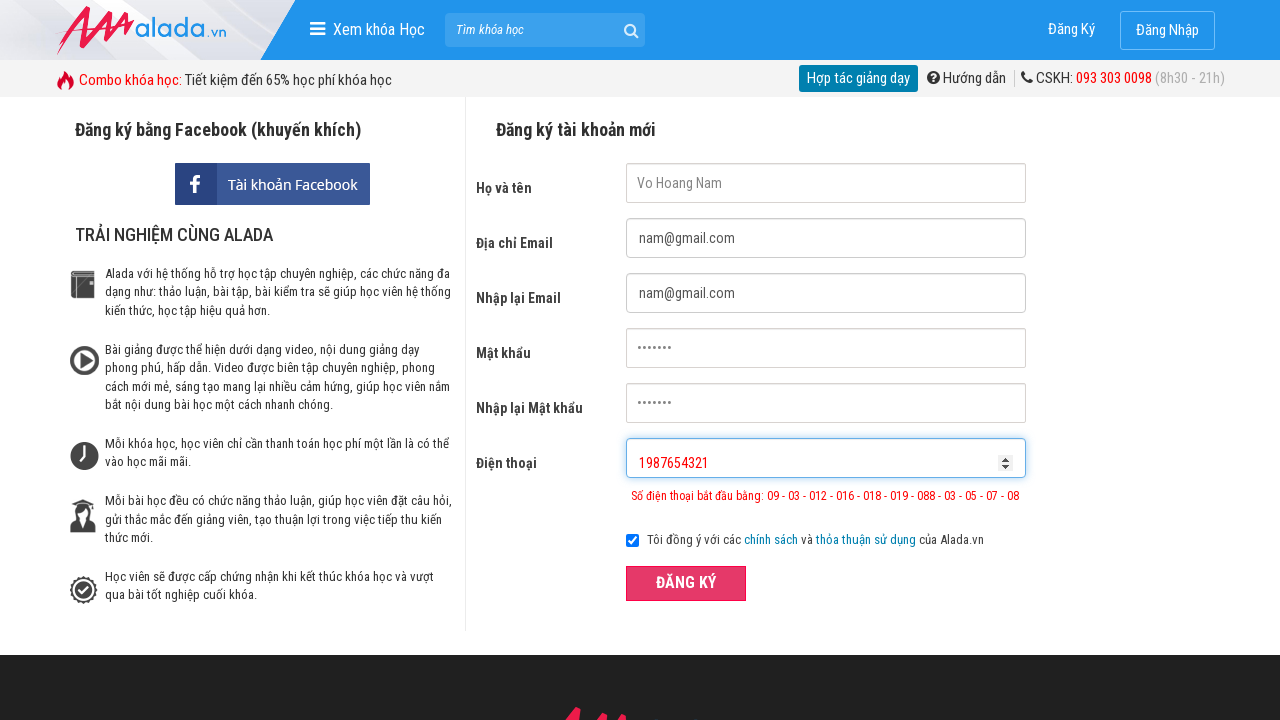

Phone error message appeared for invalid prefix phone number
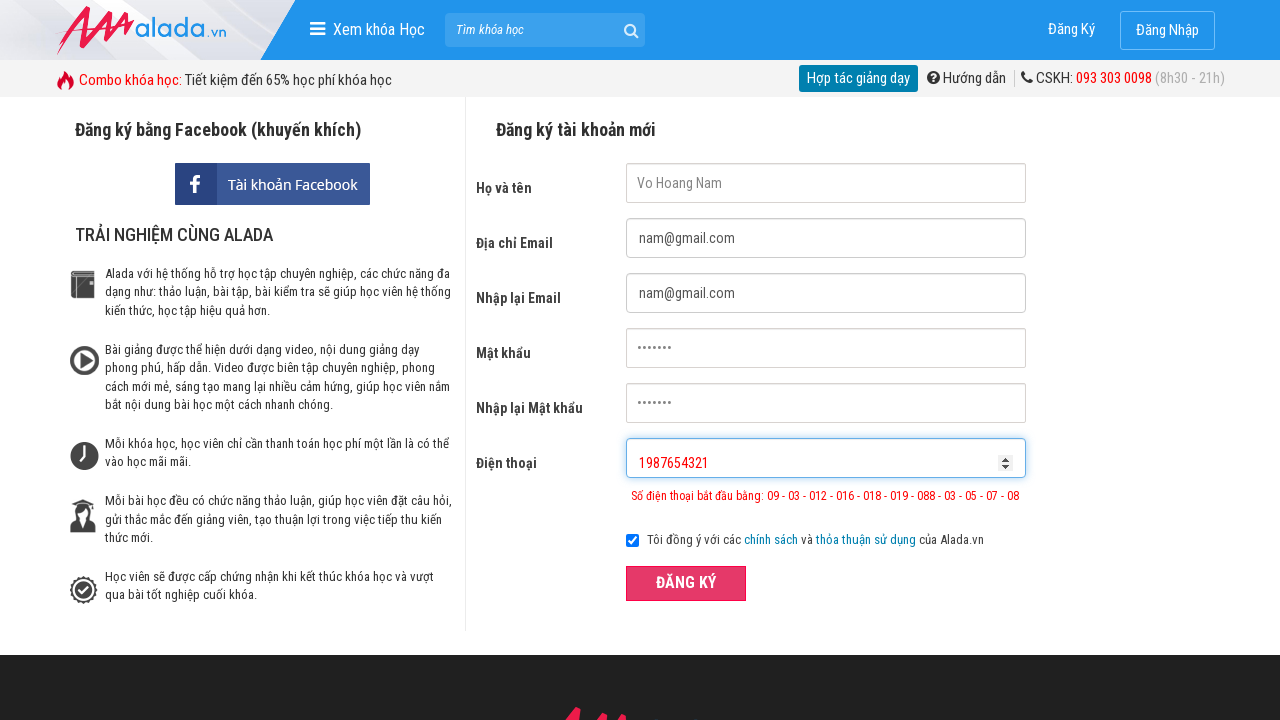

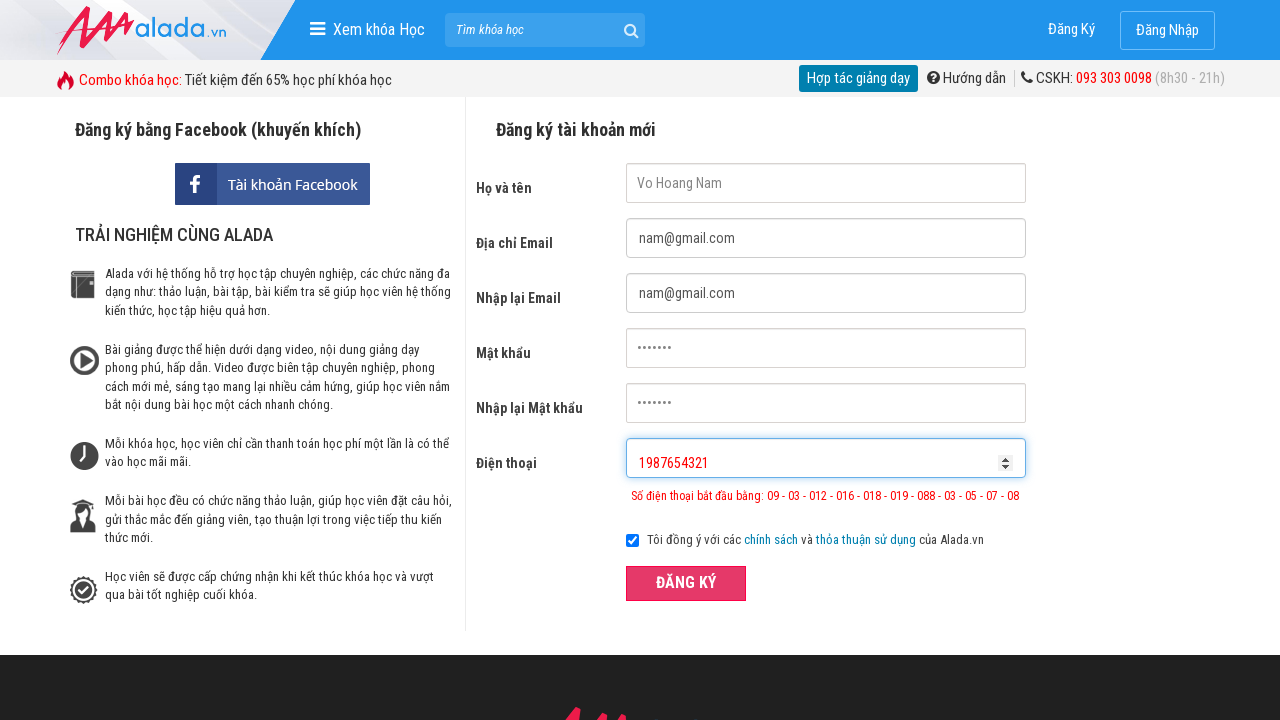